Tests Python.org search functionality by entering "python" as a search term and verifying results are displayed

Starting URL: http://www.python.org

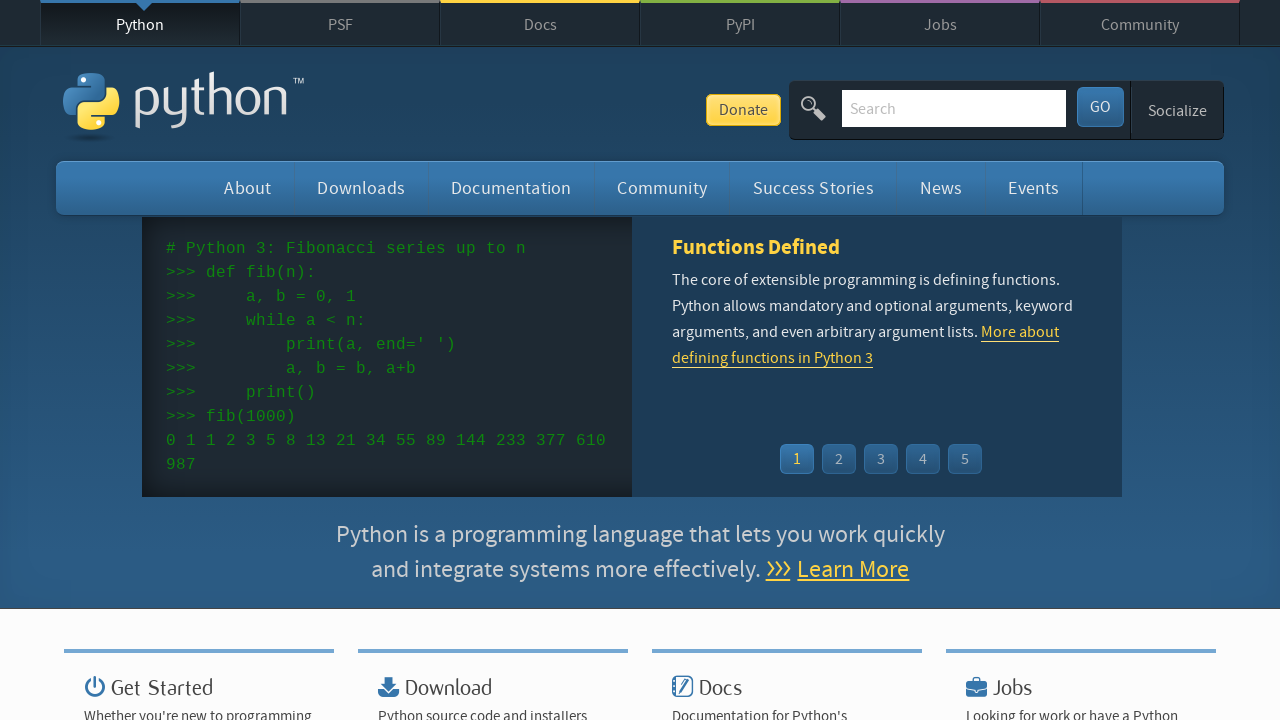

Filled search textbox with 'python' on input[name='q']
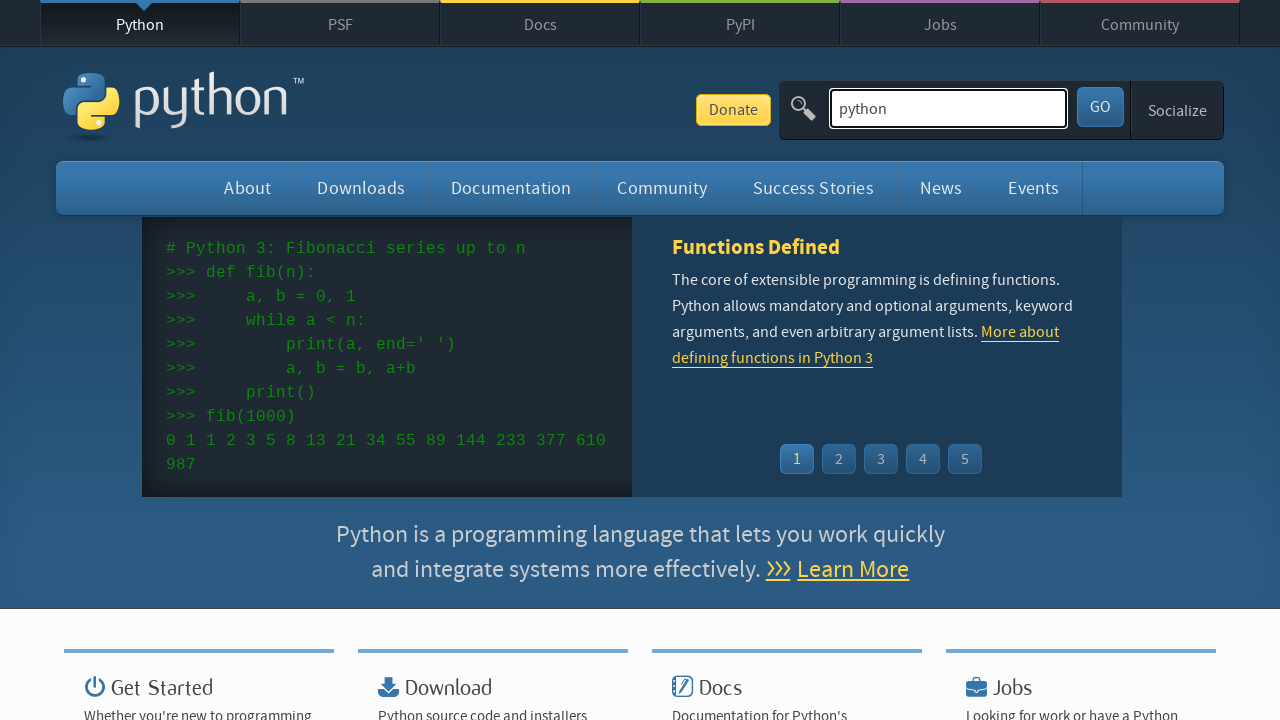

Pressed Enter to submit search on input[name='q']
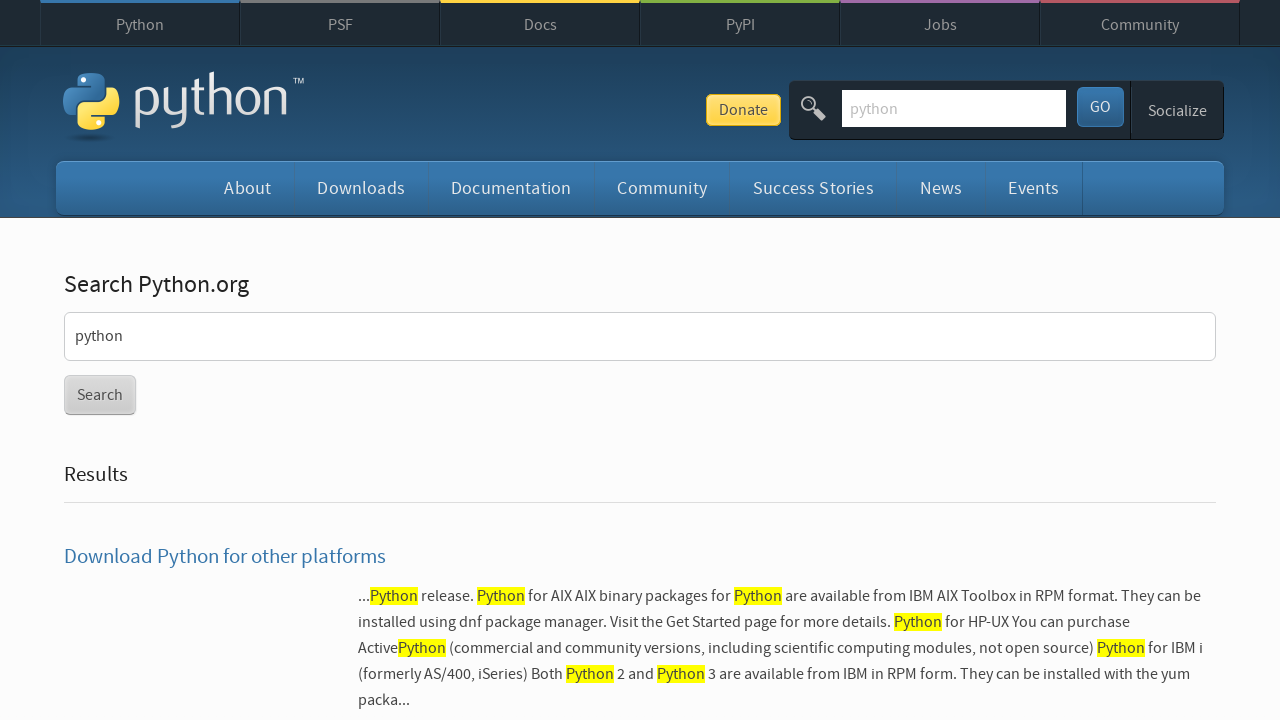

Search results loaded successfully
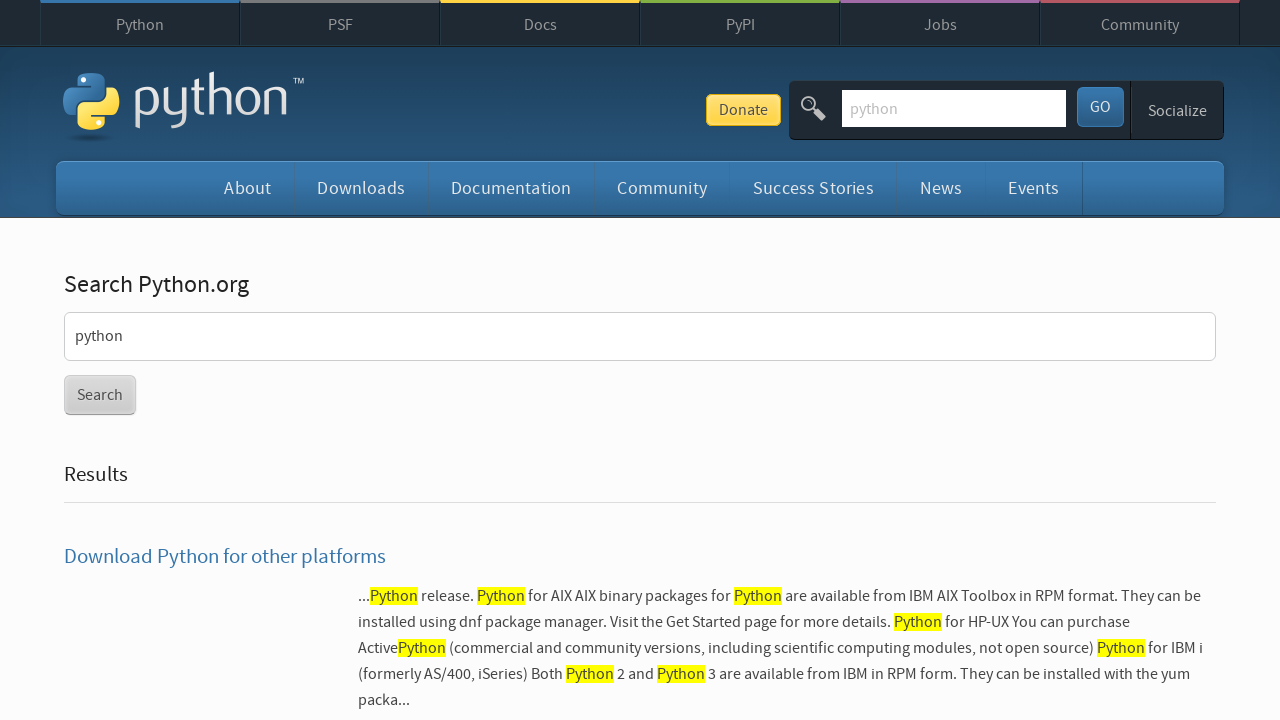

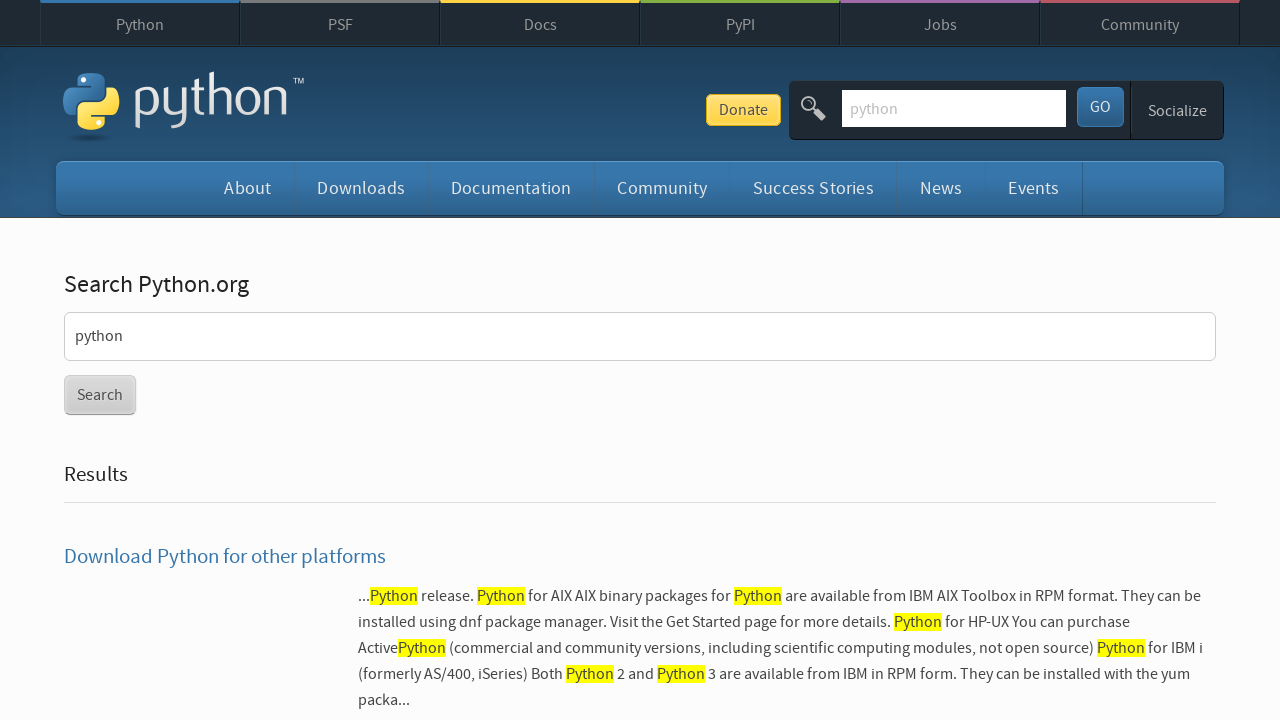